Tests submitting an answer on a Stepik lesson page by filling a textarea with a code response and clicking the submit button

Starting URL: https://stepik.org/lesson/25969/step/12

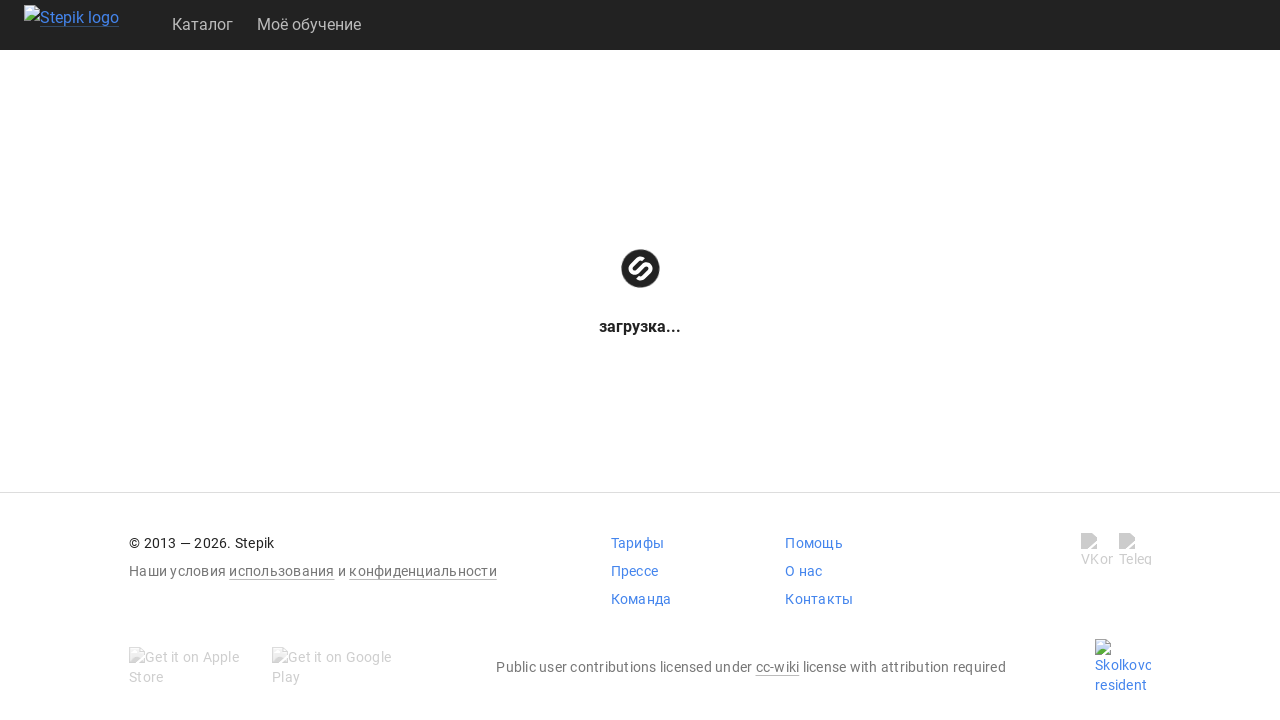

Waited for textarea to become visible
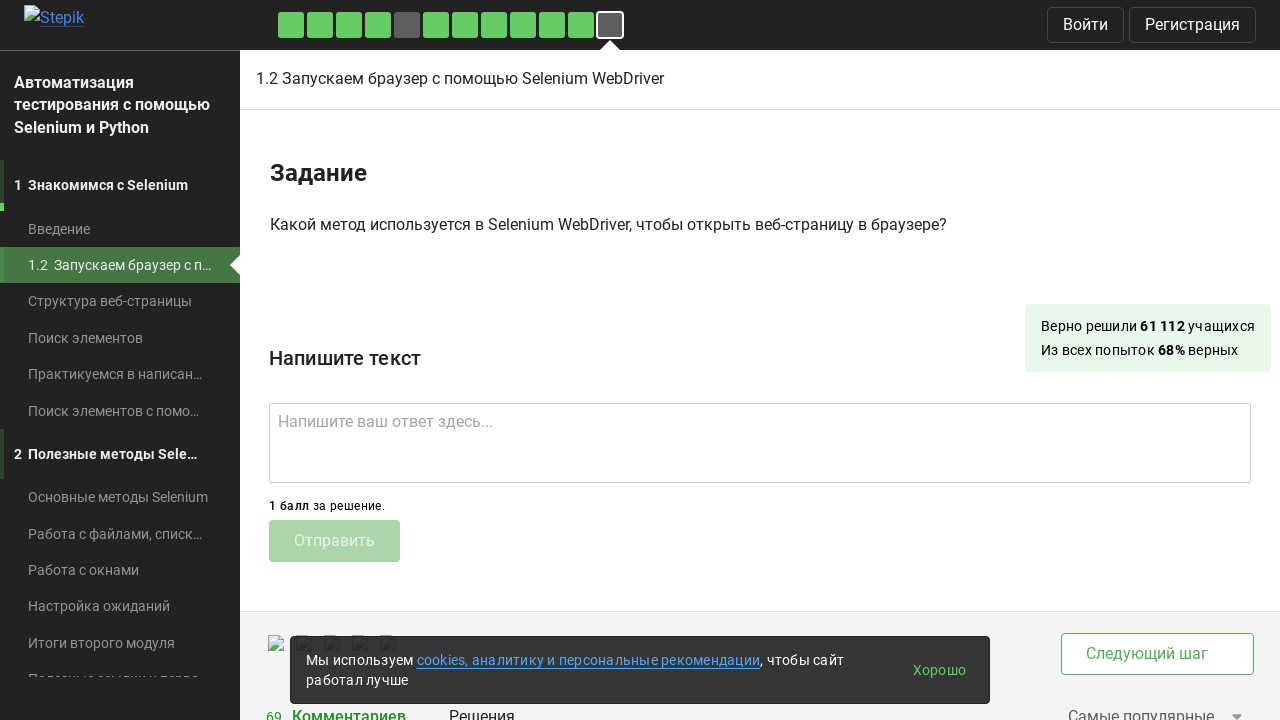

Filled textarea with code response 'get()' on .textarea
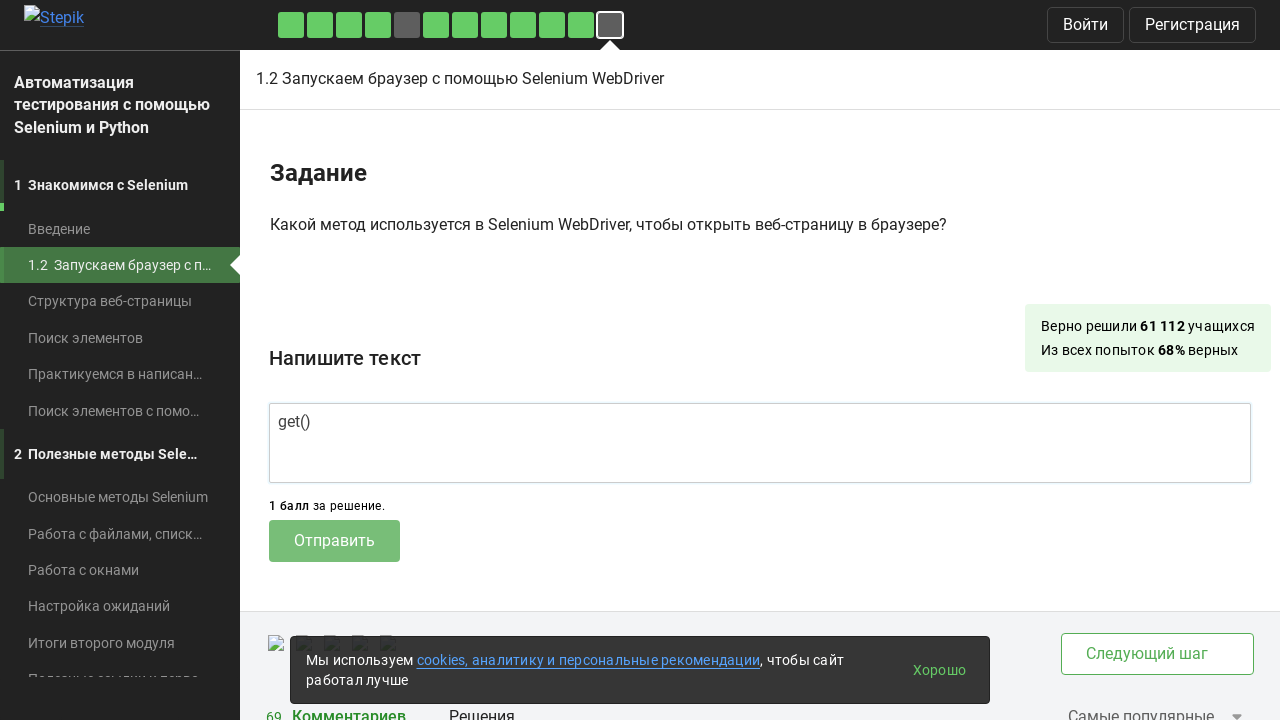

Clicked submit button to submit lesson answer at (334, 541) on .submit-submission
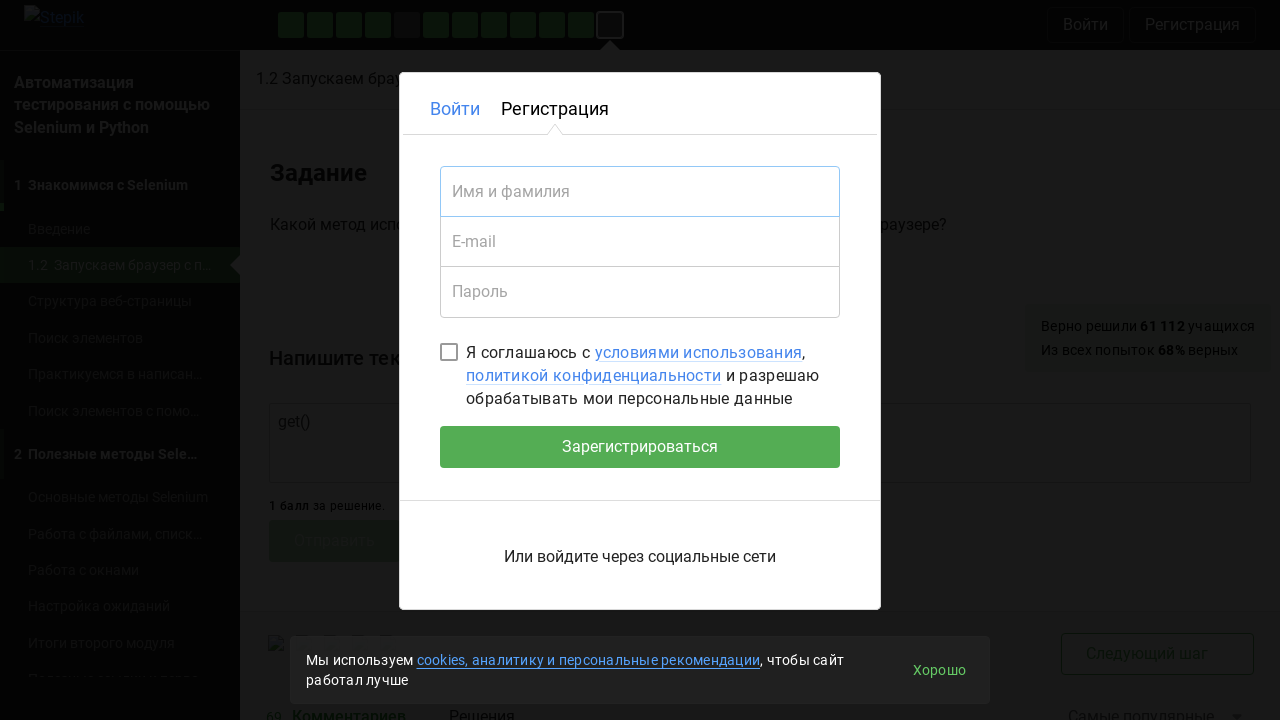

Waited 2 seconds for submission to process
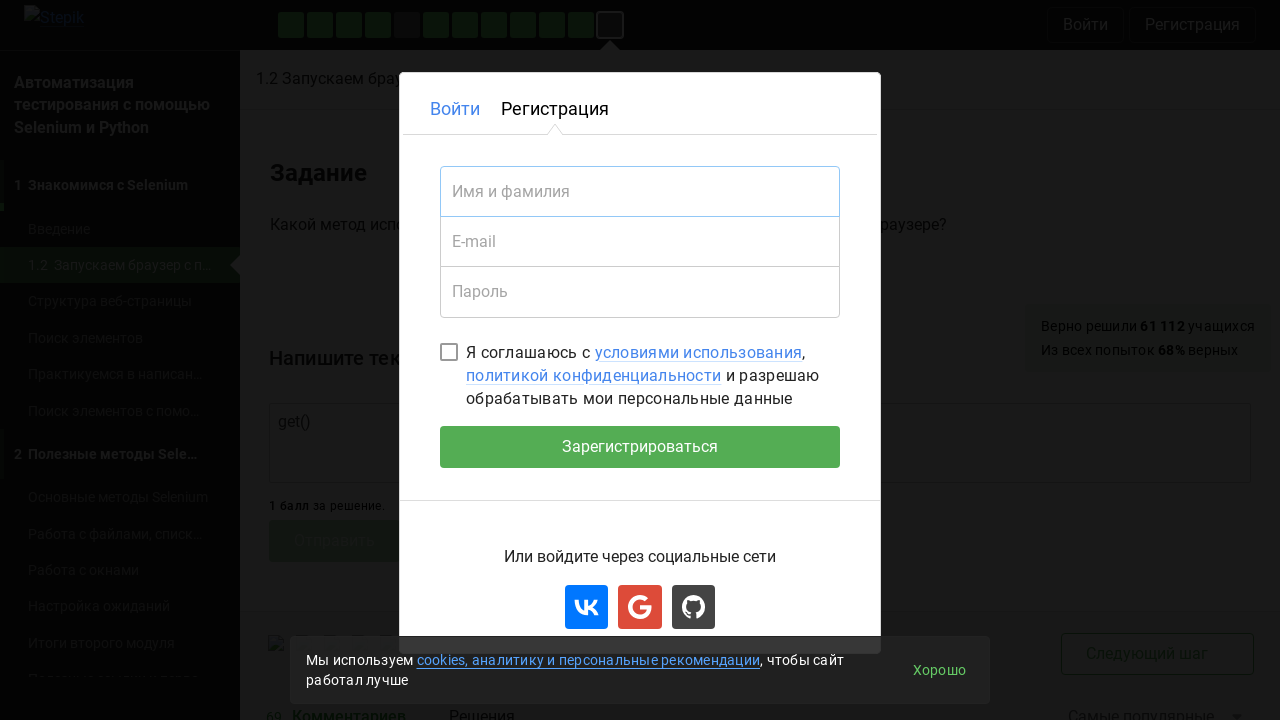

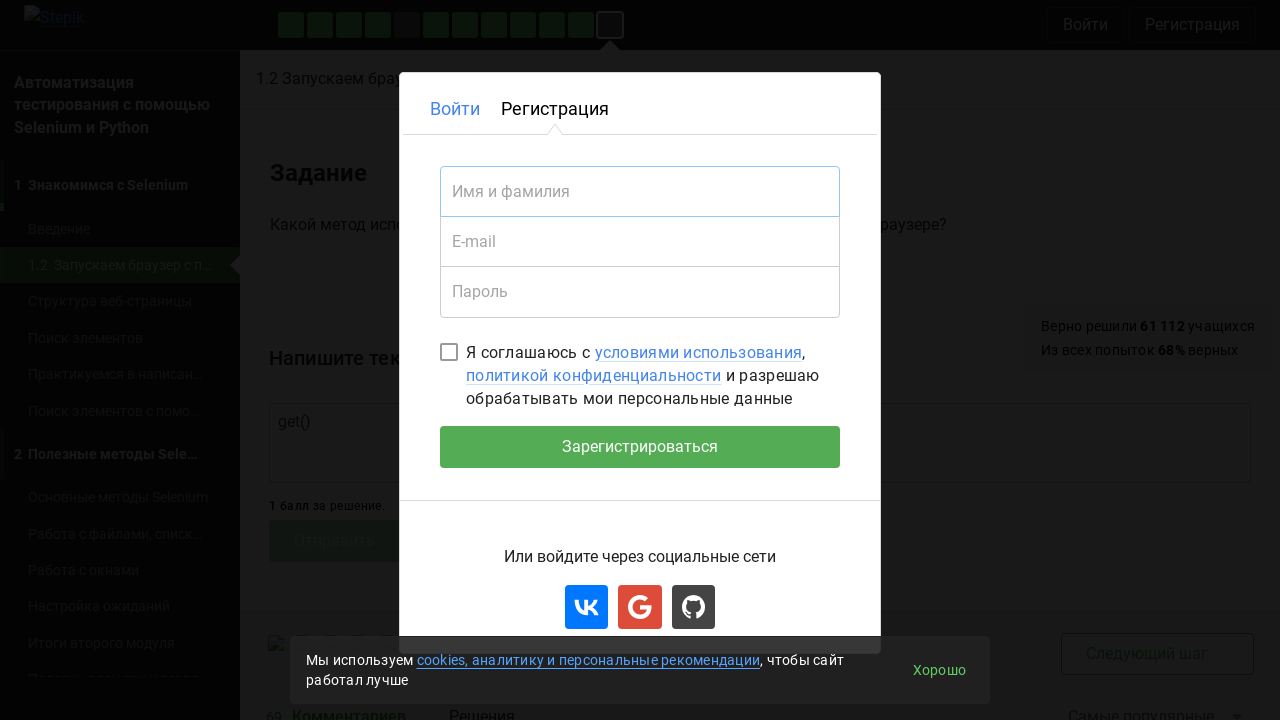